Tests dynamic calendar date picker functionality by opening a date picker and selecting a specific date from the calendar grid

Starting URL: https://www.plus2net.com/jquery/msg-demo/date-picker-range.php

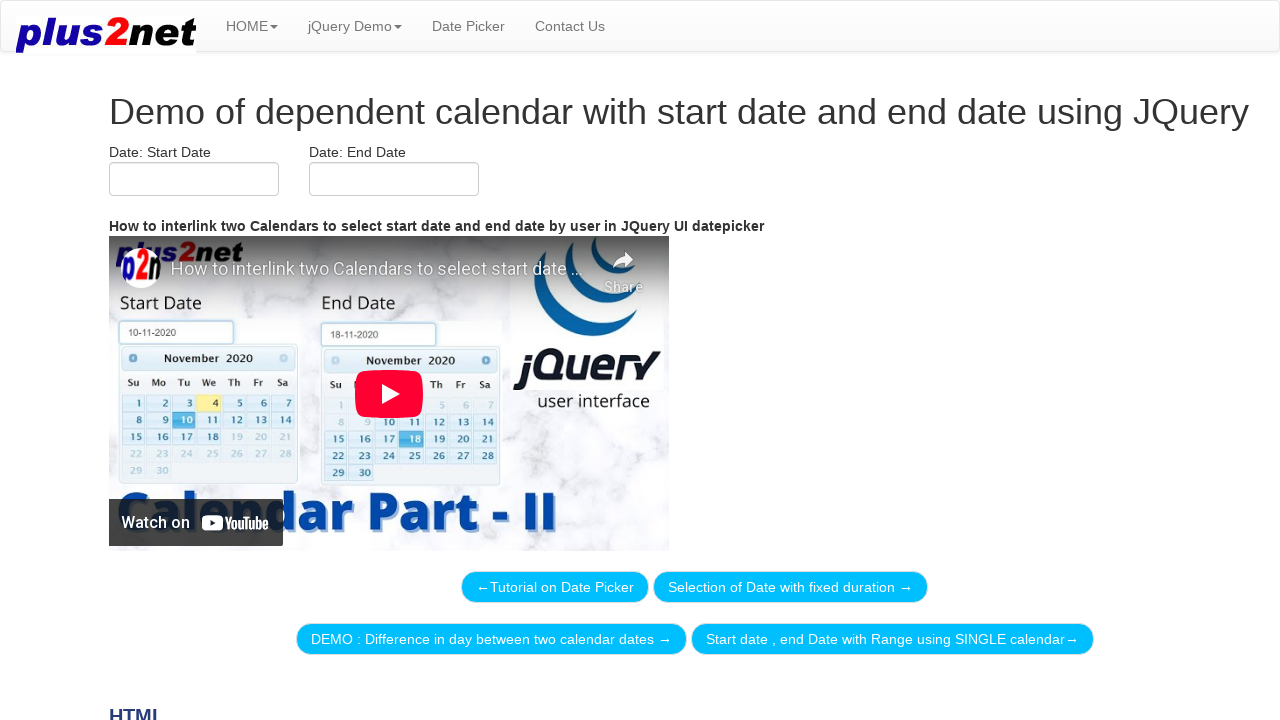

Clicked on date picker input to open calendar at (194, 179) on #date_picker1
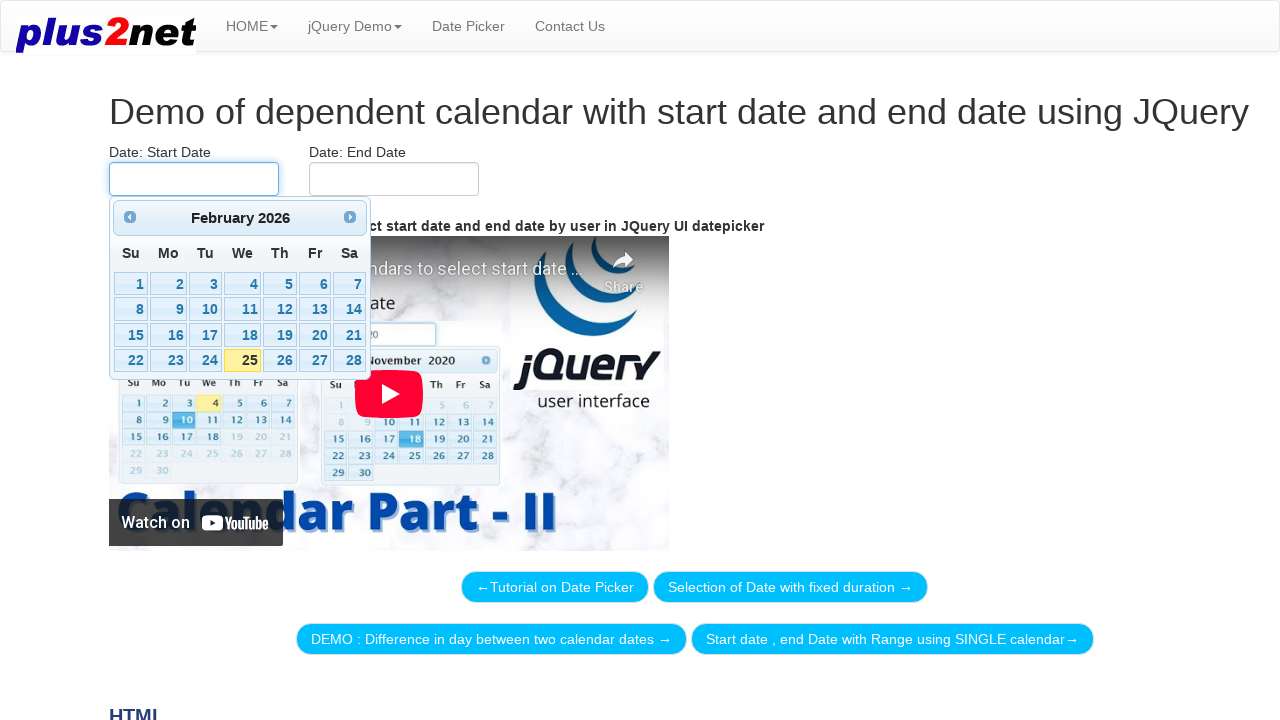

Calendar grid became visible with date rows
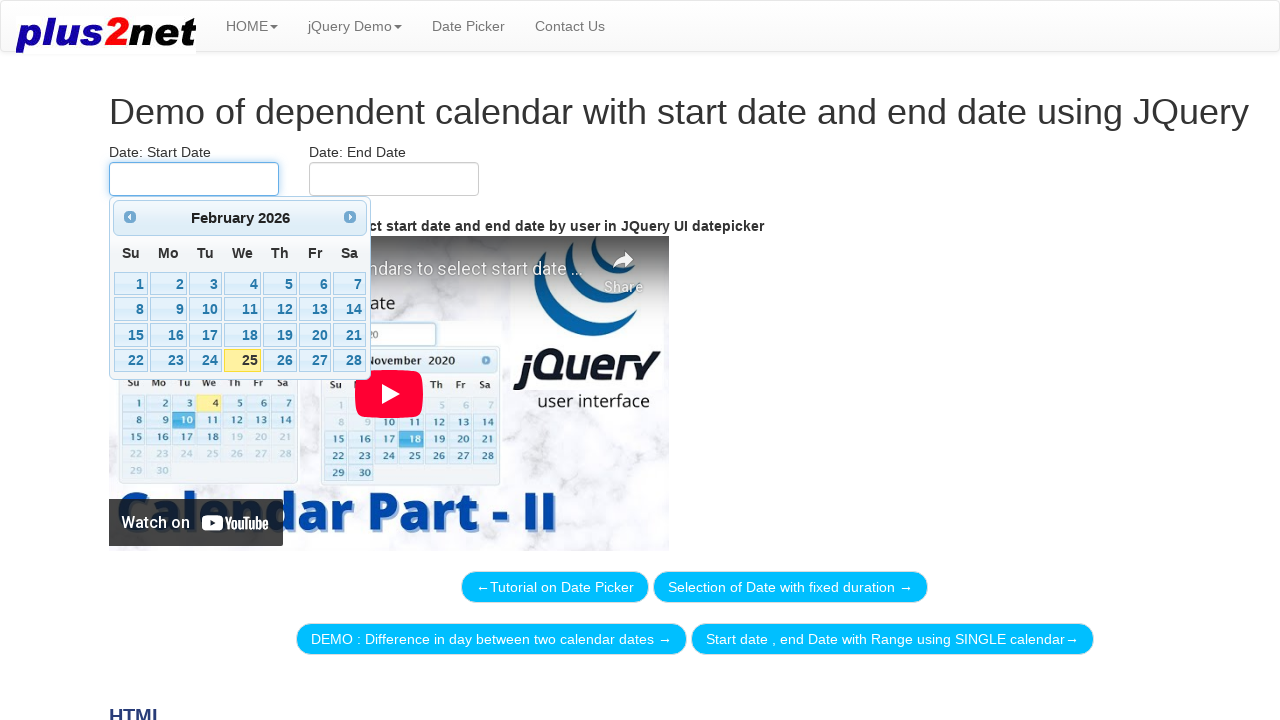

Located all date cells in the 4th row of calendar
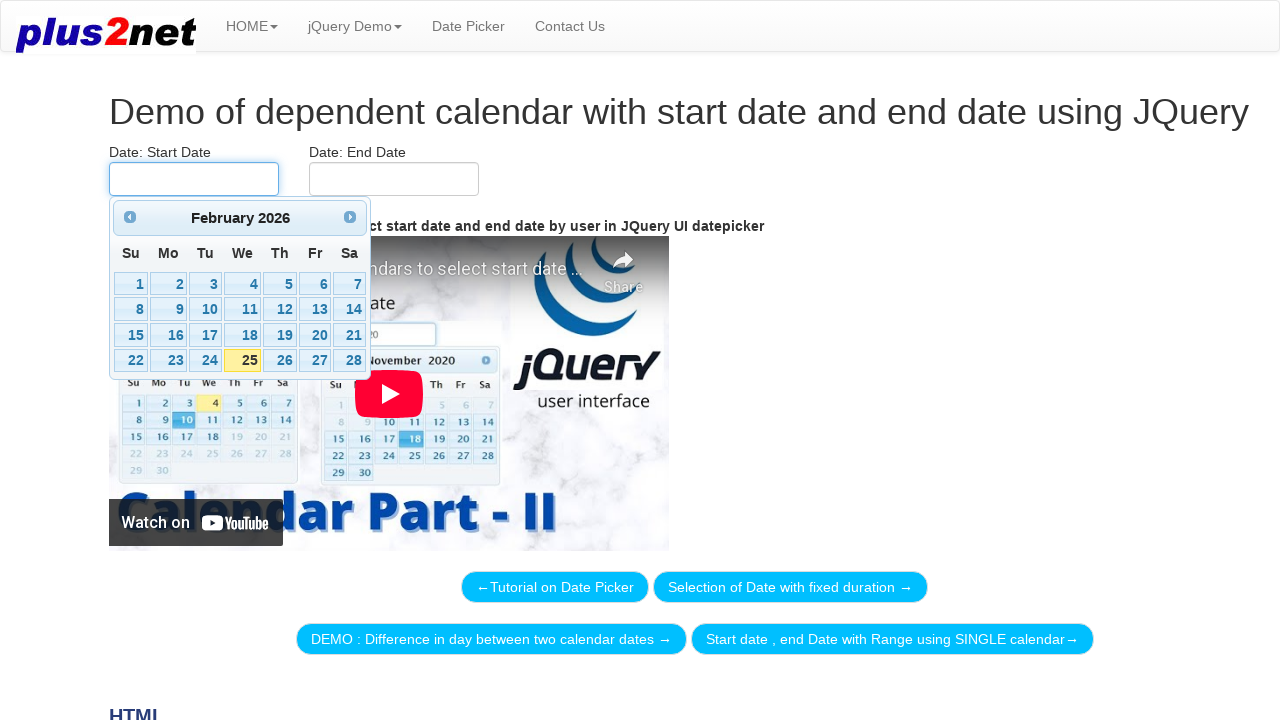

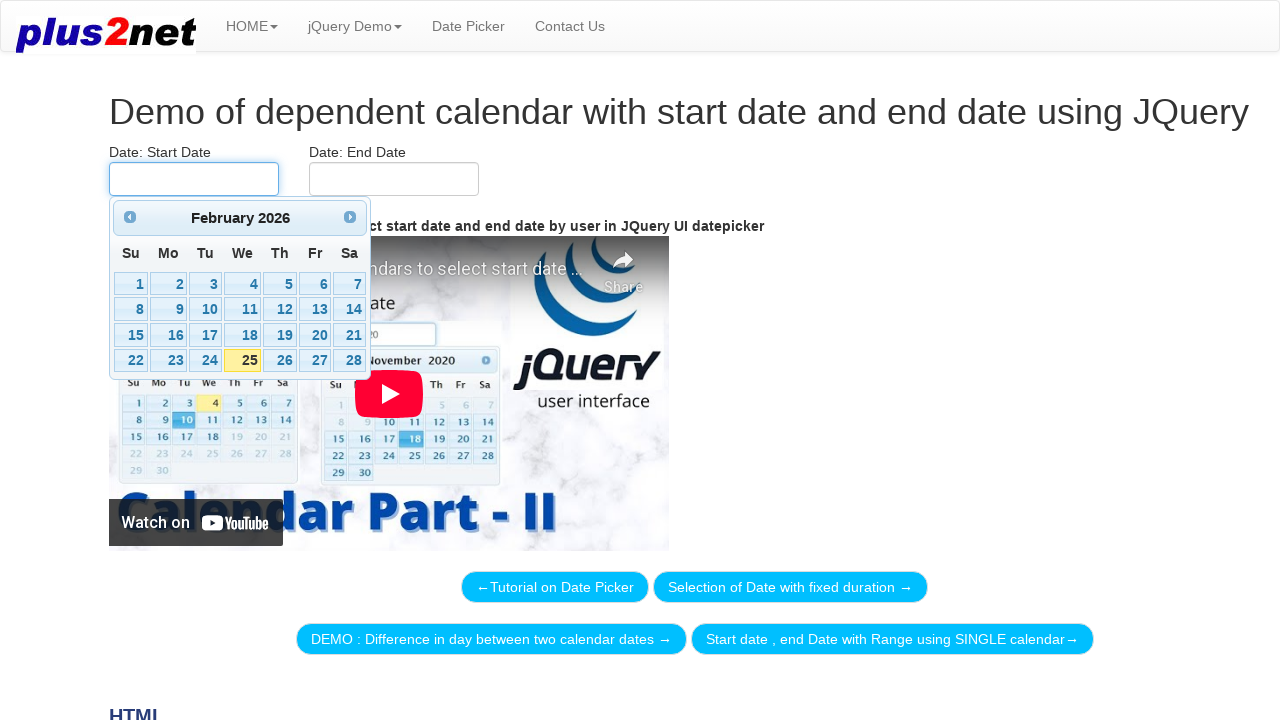